Tests checking all checkboxes on the page by clicking unchecked checkboxes and verifying they become selected

Starting URL: https://the-internet.herokuapp.com/checkboxes

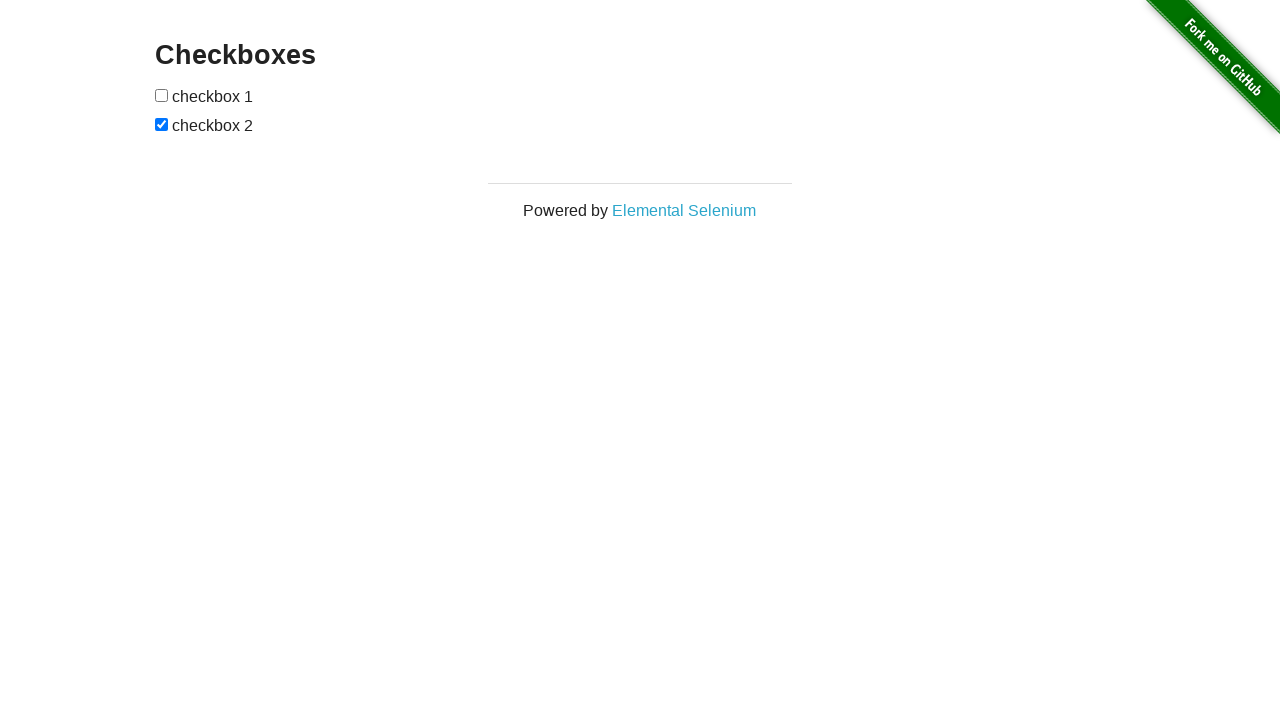

Located first checkbox element
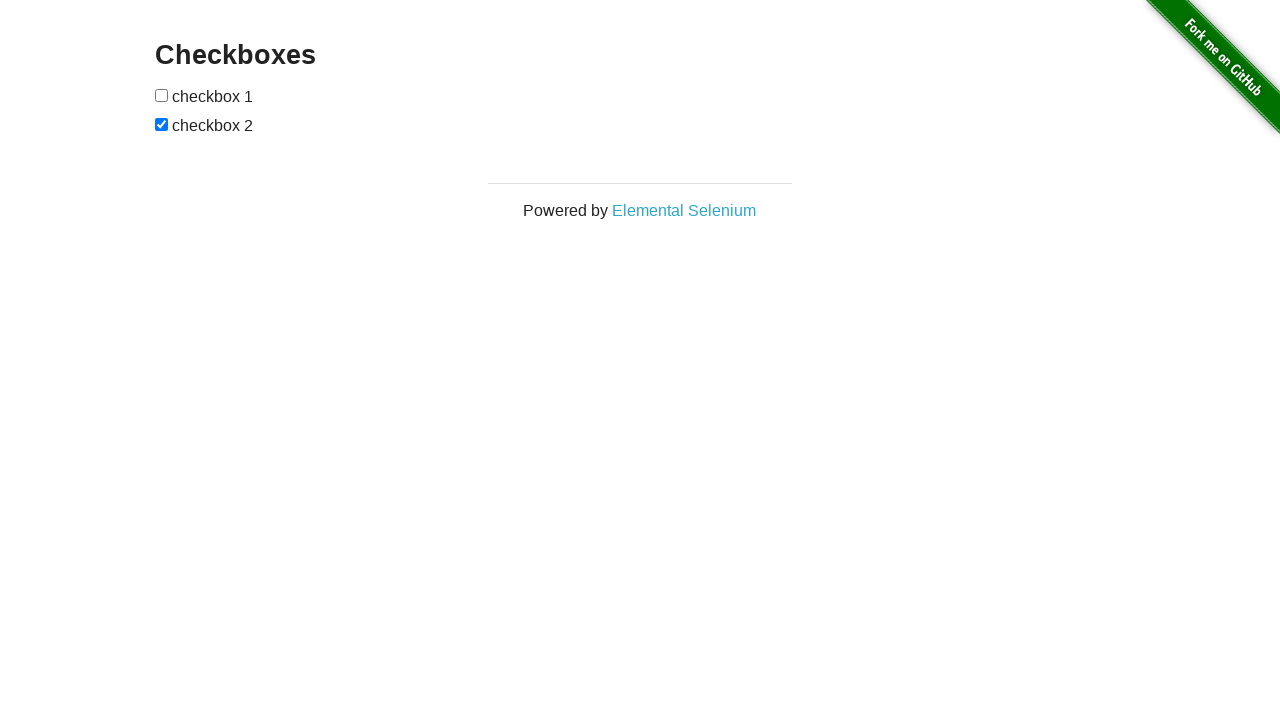

Verified first checkbox is unchecked
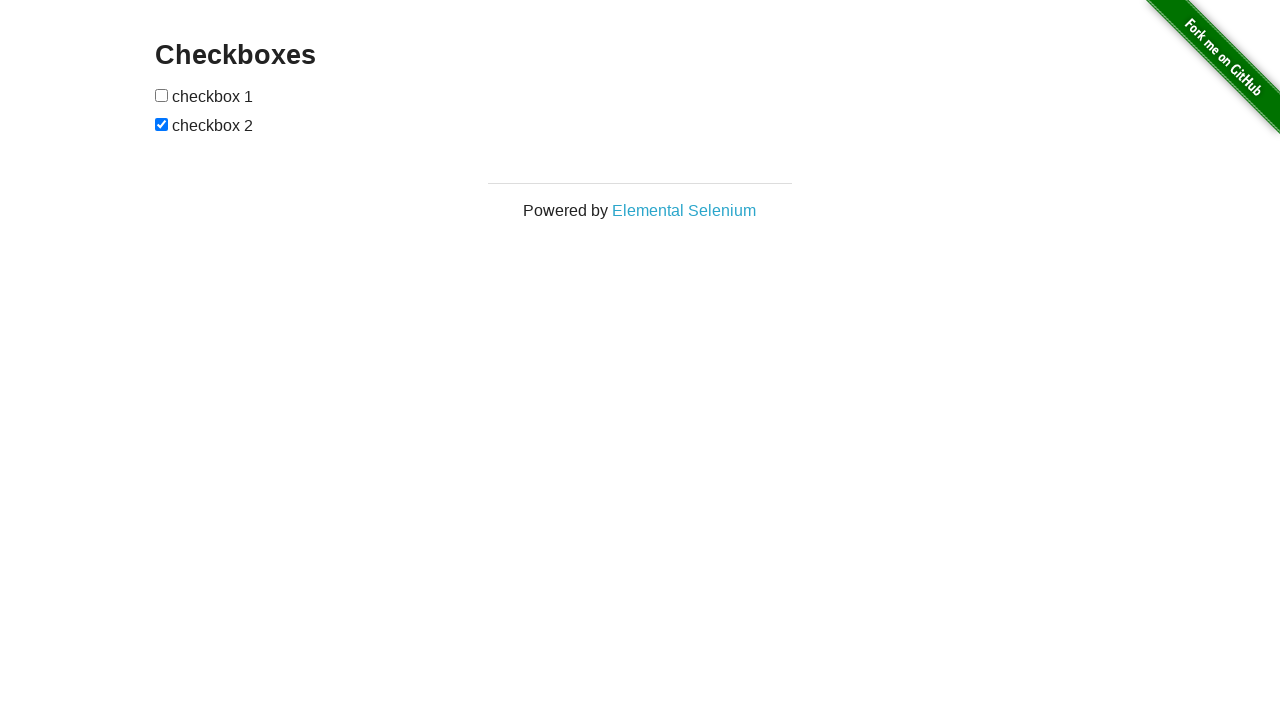

Clicked first checkbox to select it at (162, 95) on xpath=//*[@id='checkboxes']/input[1]
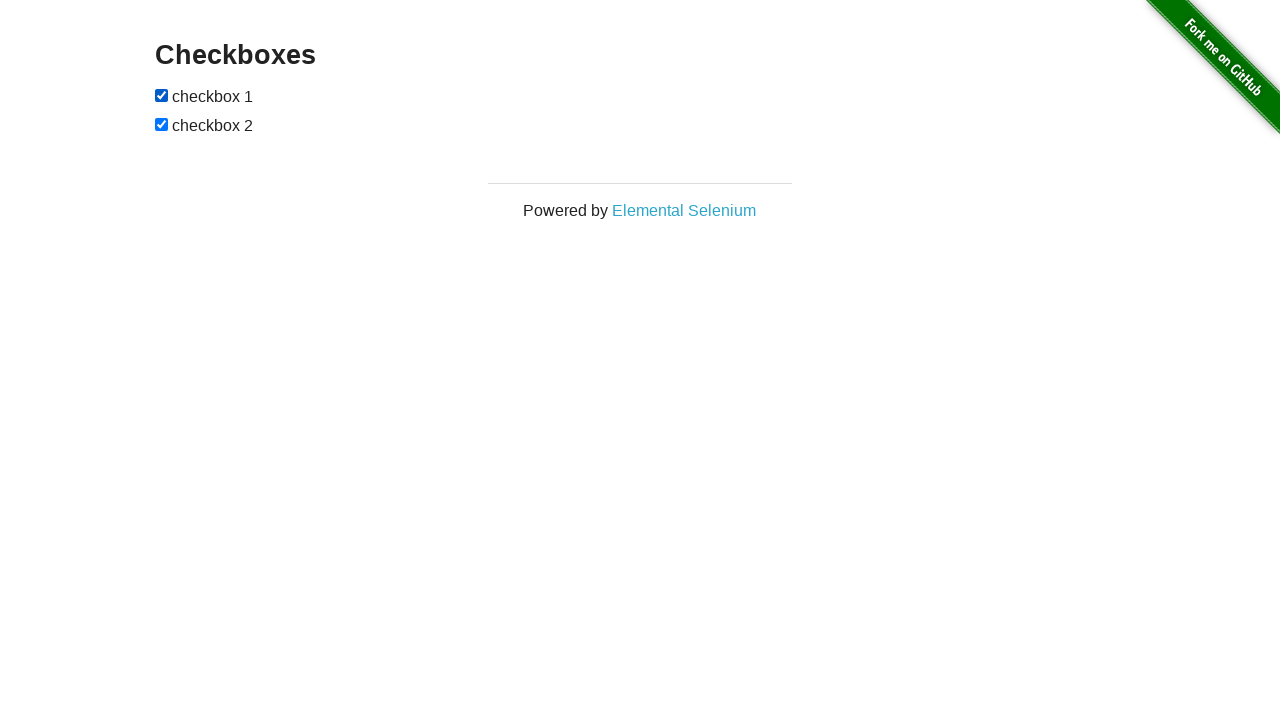

Verified first checkbox is now selected
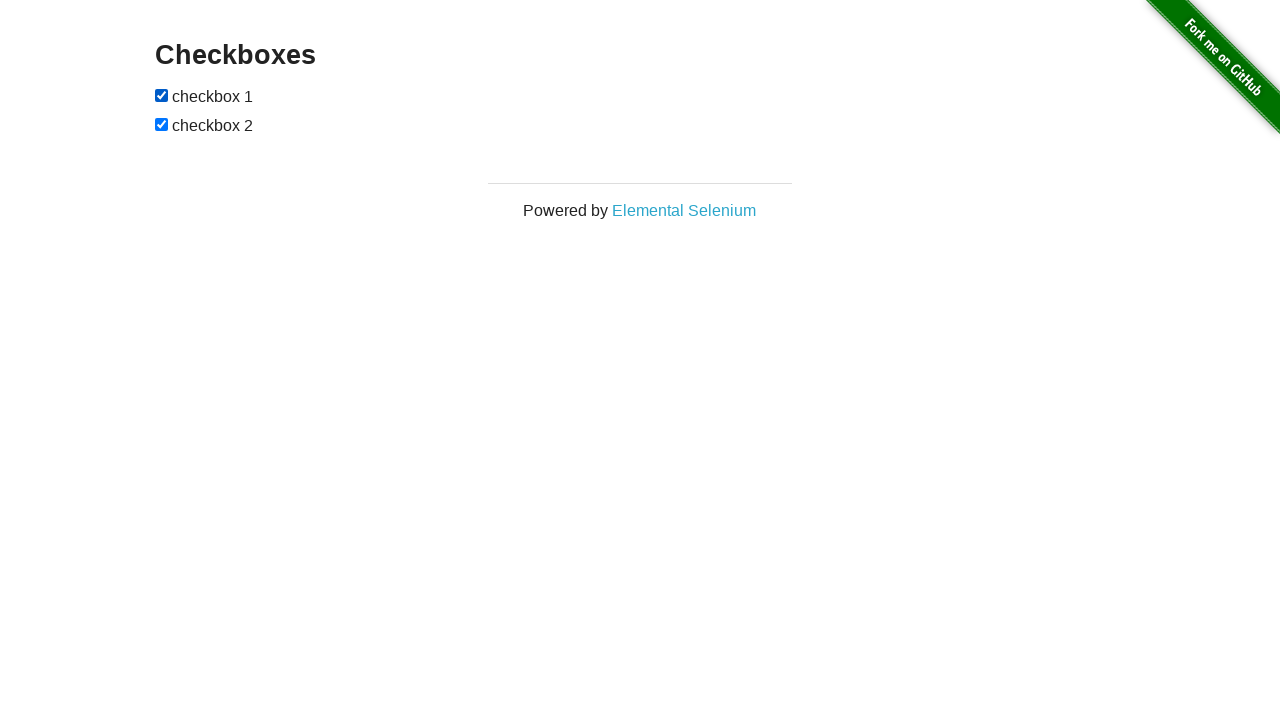

Located second checkbox element
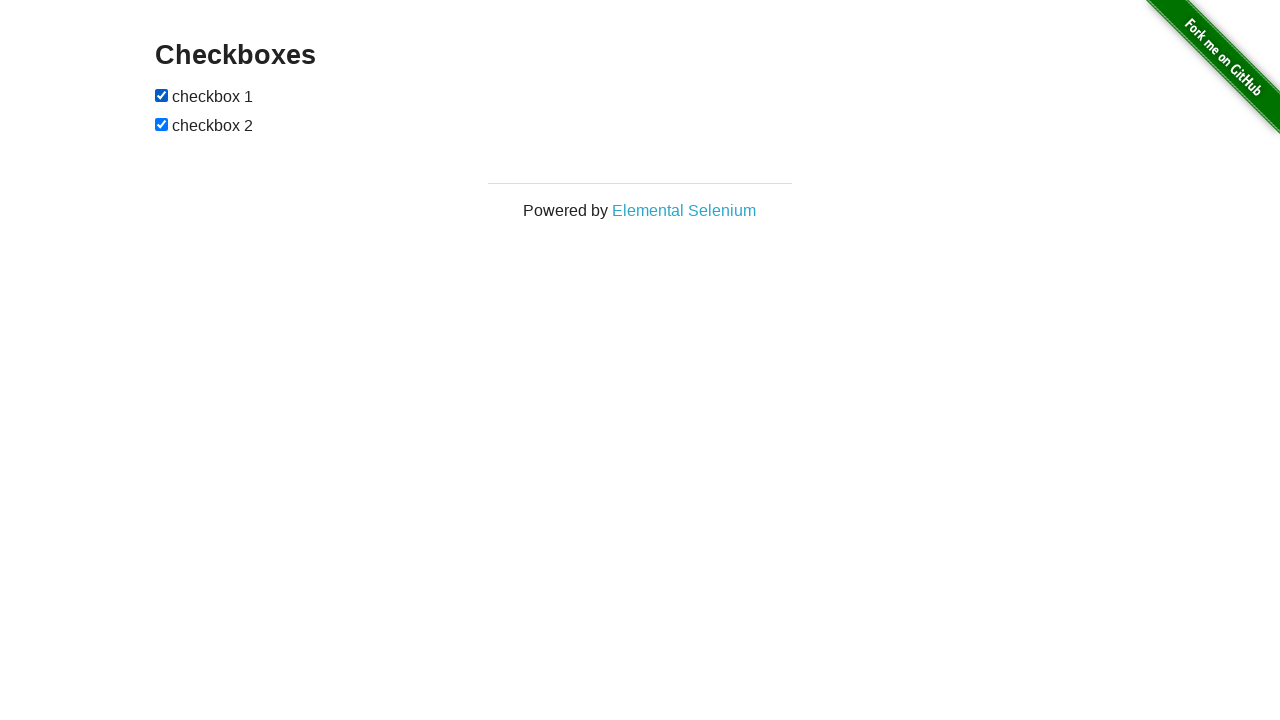

Verified second checkbox is now selected
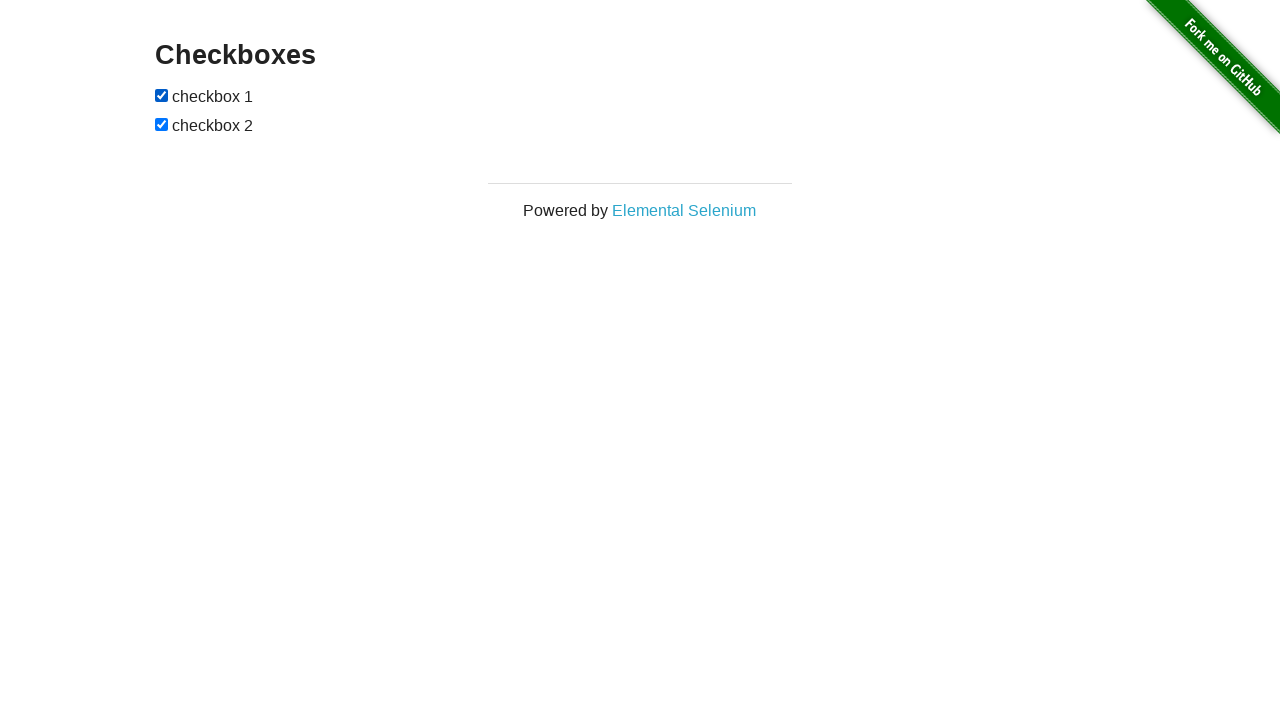

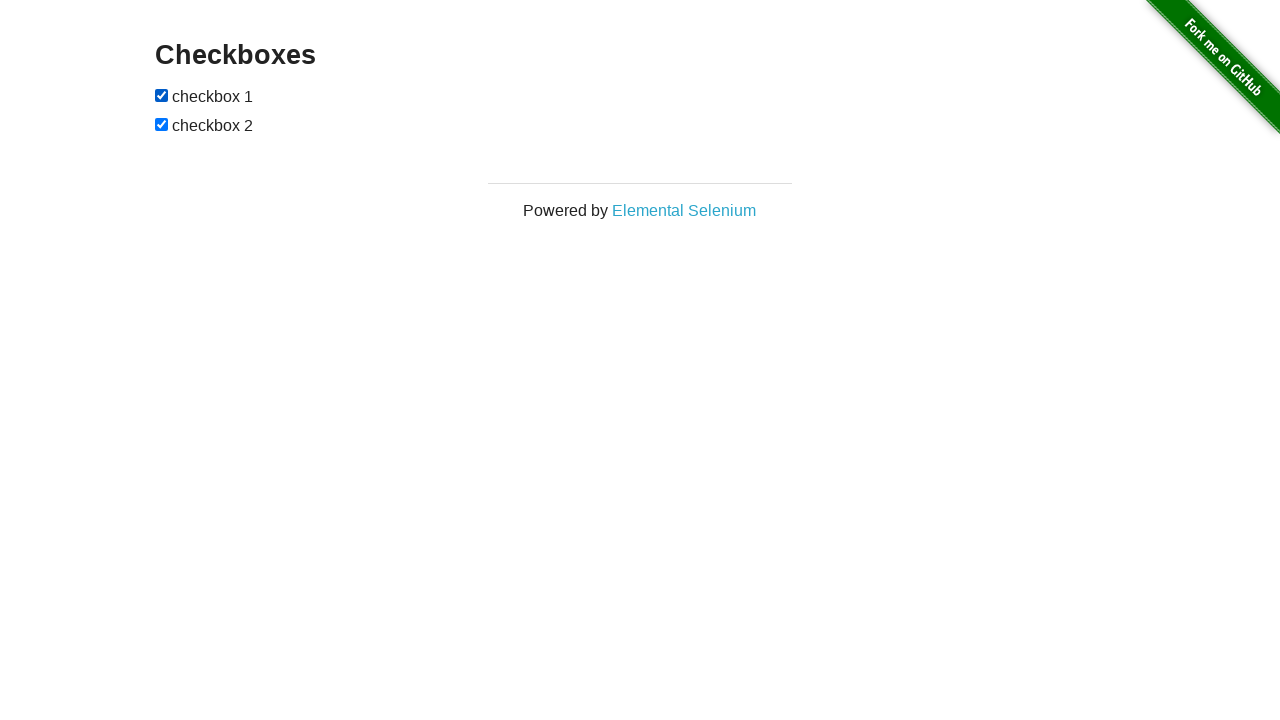